Tests opening multiple browser windows by clicking links and navigating between them to verify window handling functionality

Starting URL: https://omayo.blogspot.com/

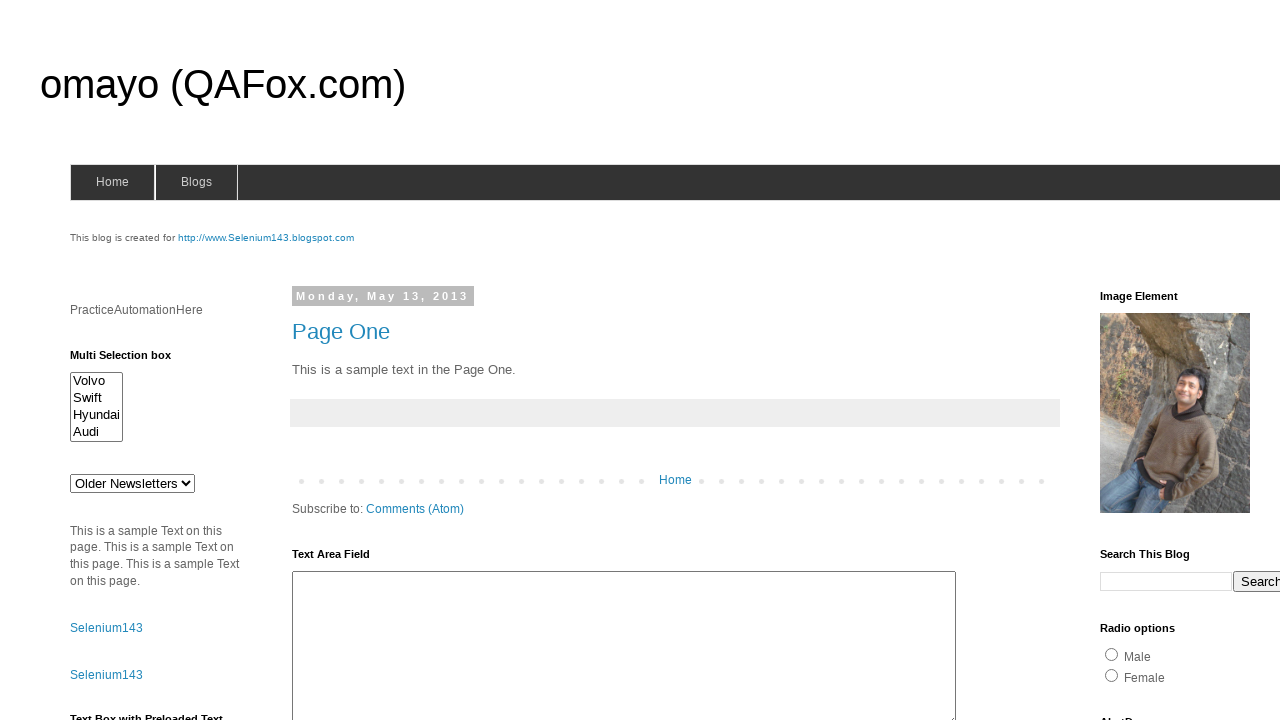

Clicked 'Open a popup window' link and new page opened at (132, 360) on text=Open a popup window
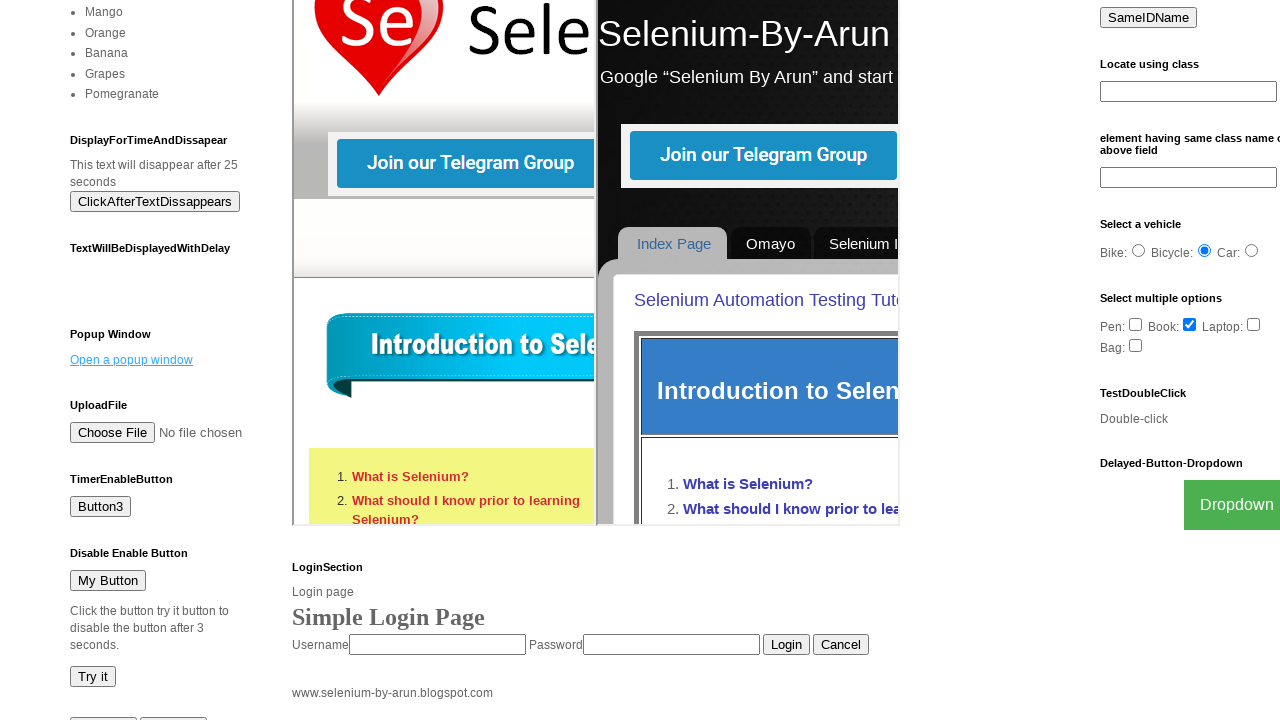

Captured popup page reference
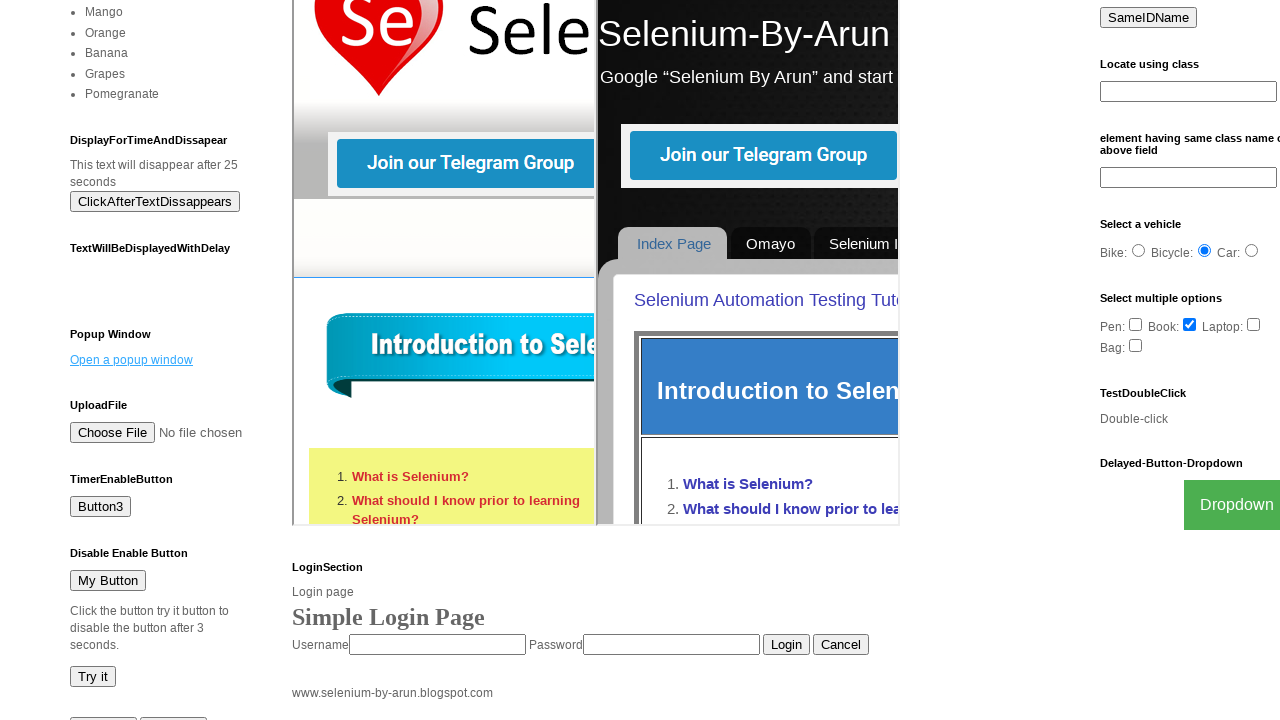

Clicked 'Blogger' link and new page opened at (753, 673) on text=Blogger
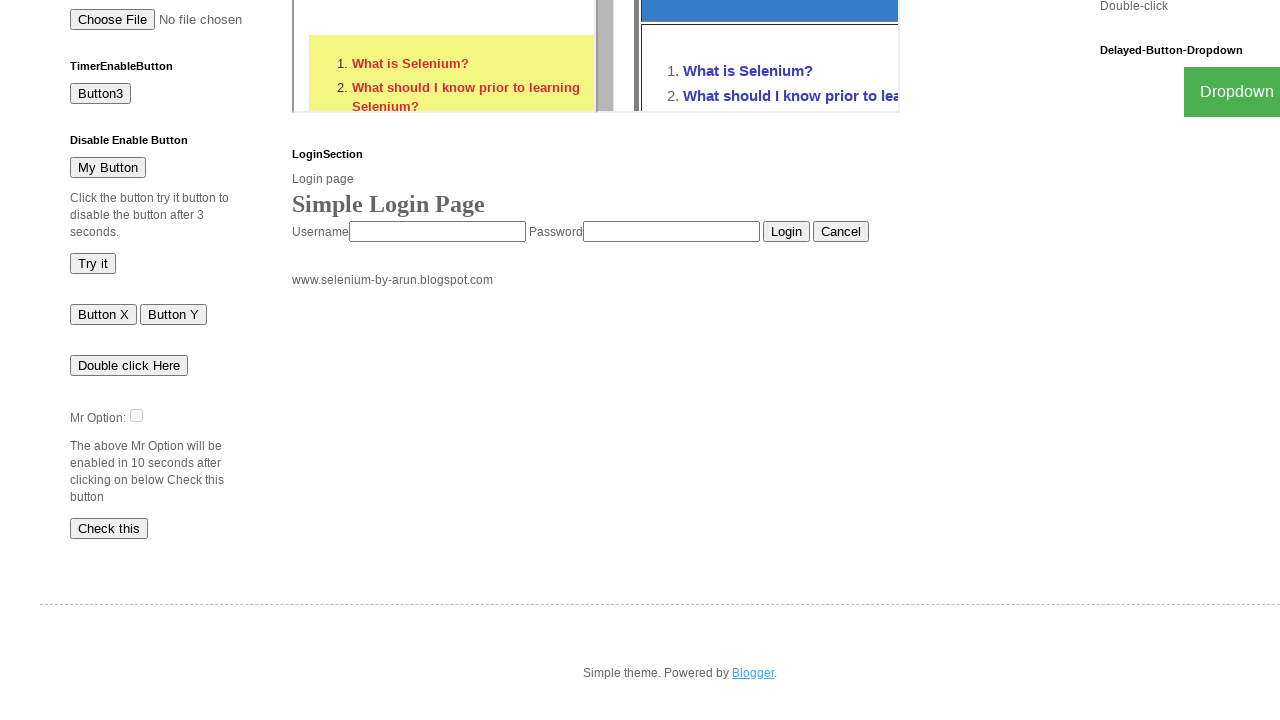

Captured Blogger page reference
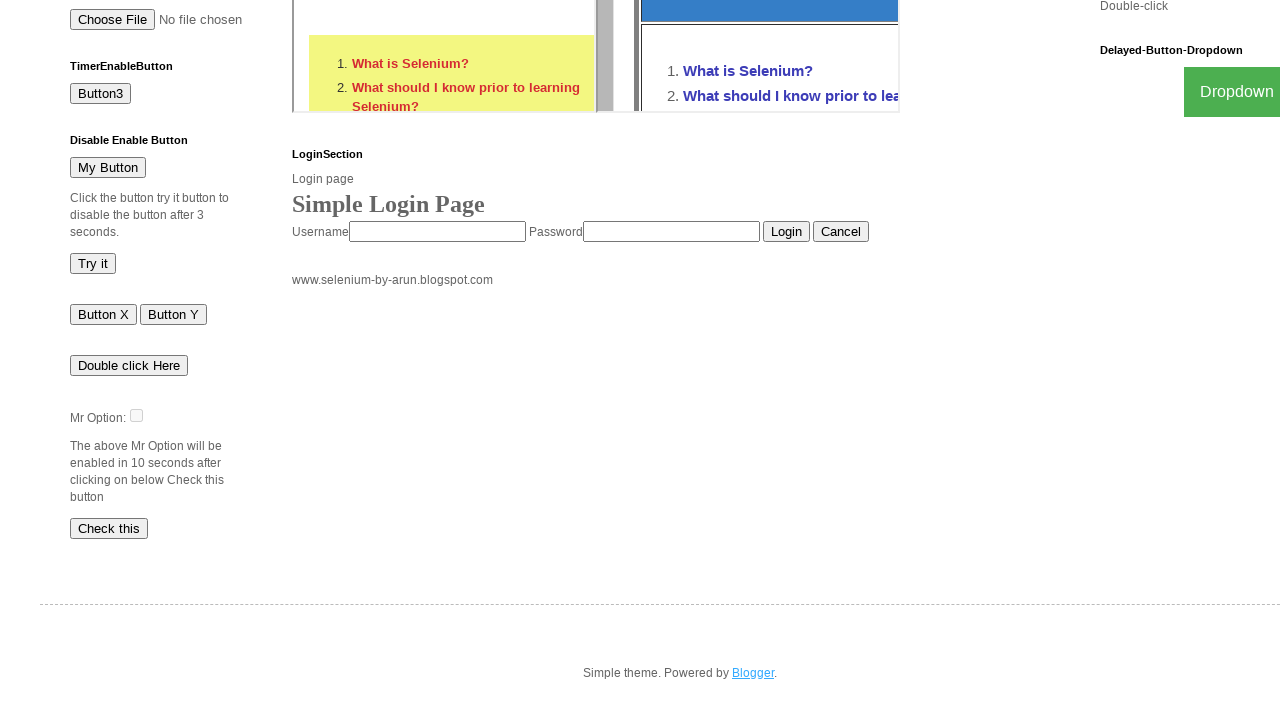

Retrieved all open pages from context
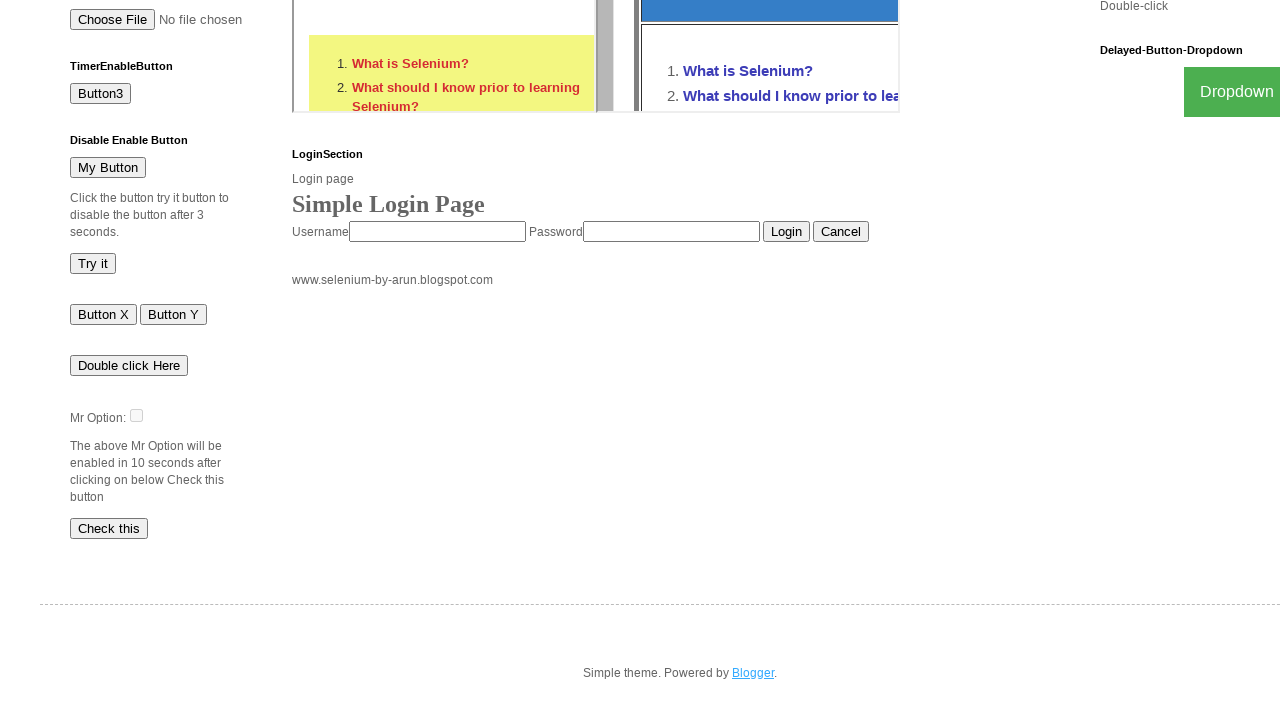

Retrieved and printed window title: 'omayo (QAFox.com)'
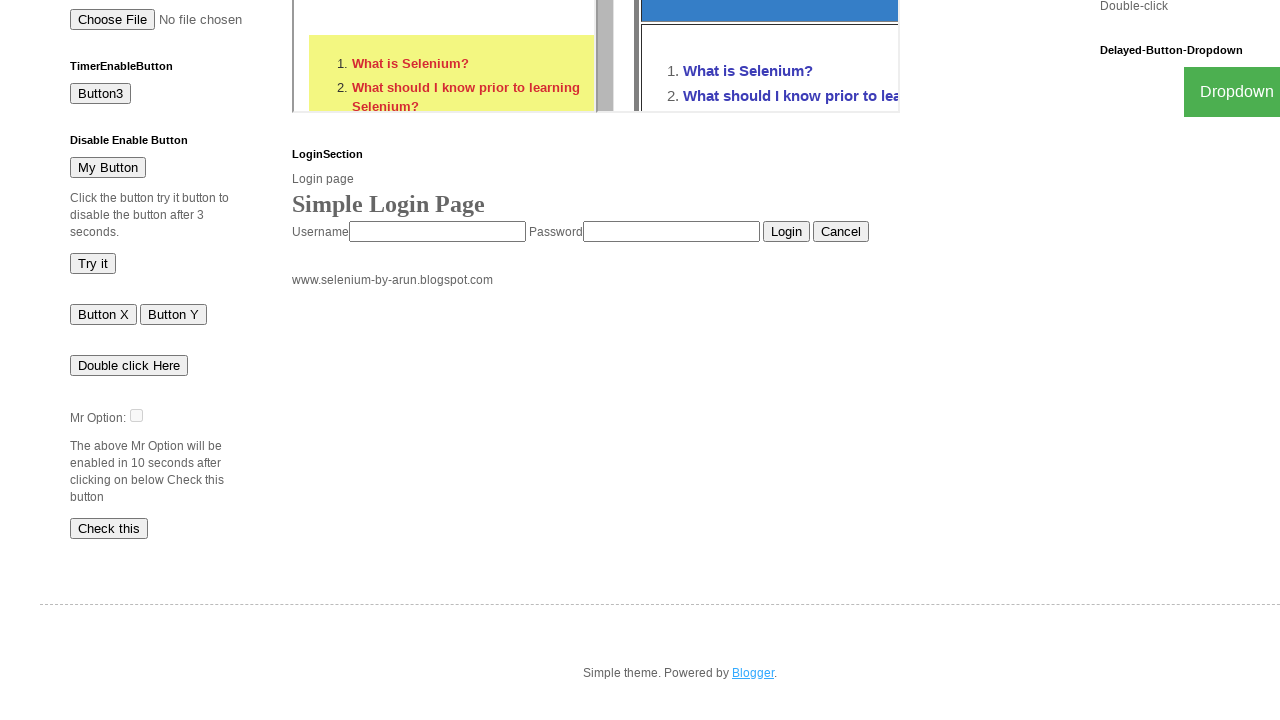

Retrieved and printed window title: 'New Window'
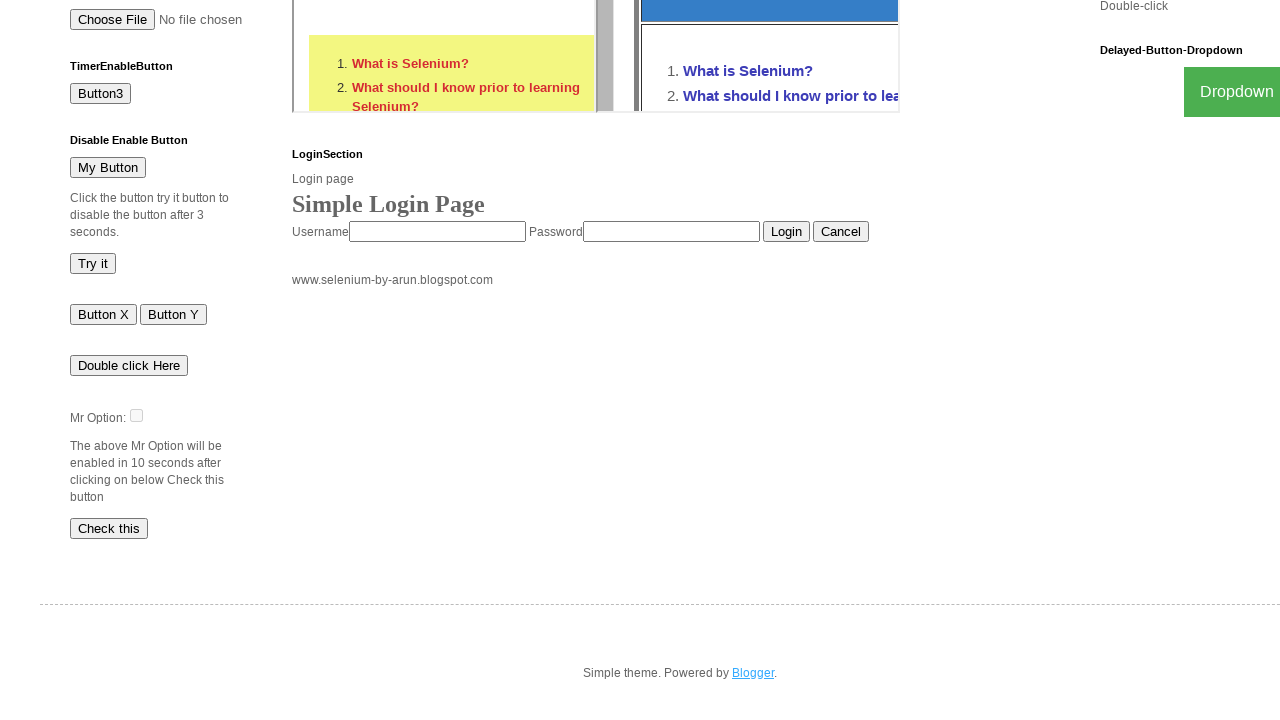

Retrieved and printed window title: 'Blogger.com - Create a unique and beautiful blog easily.'
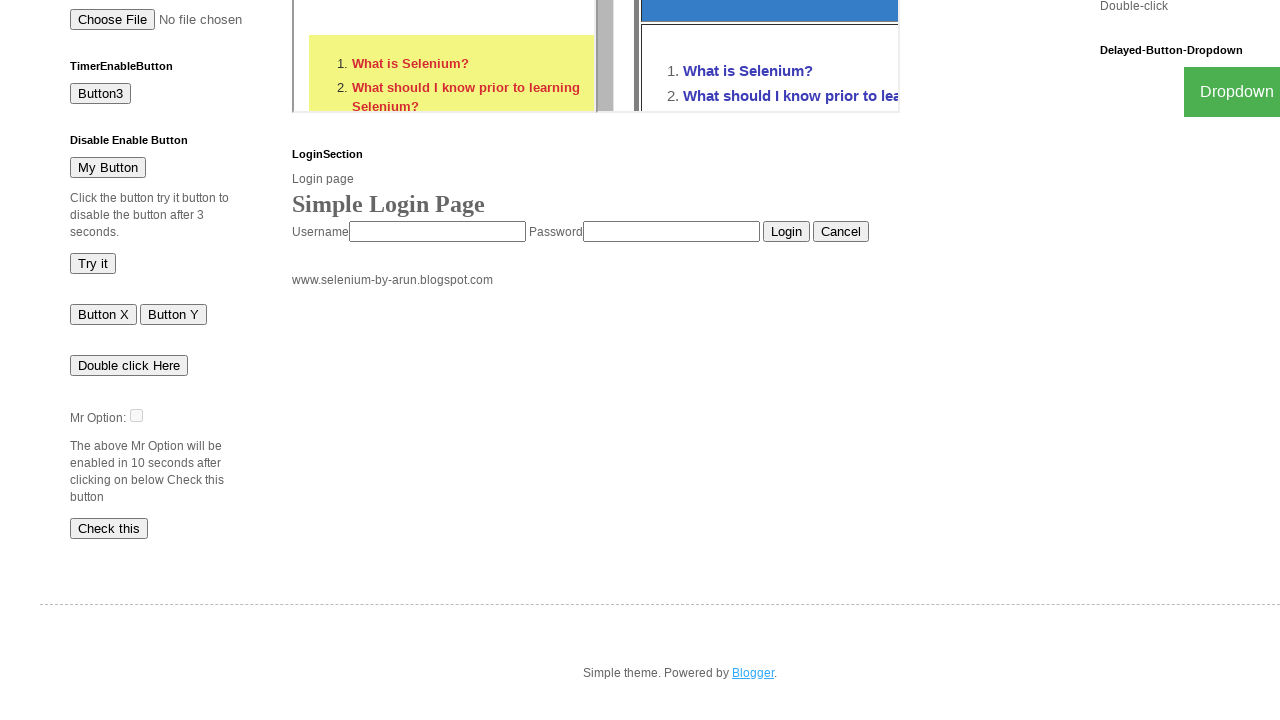

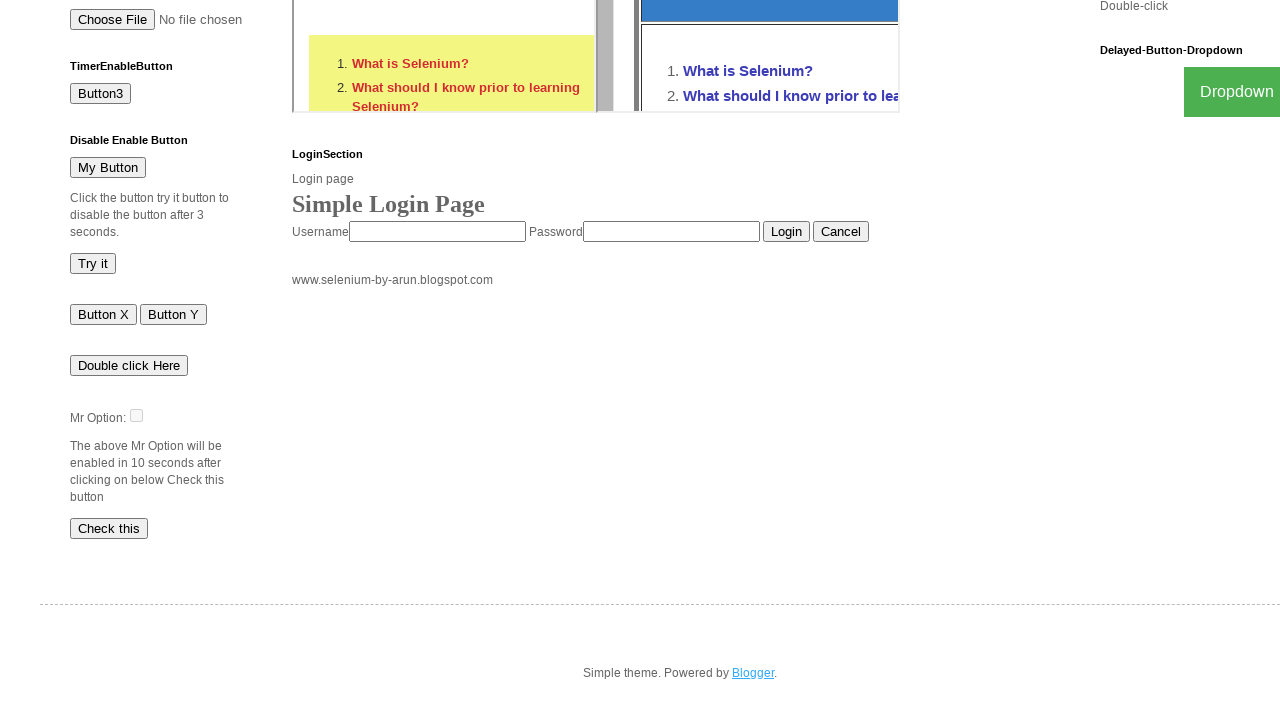